Tests drag and drop functionality by dragging column A to column B

Starting URL: https://the-internet.herokuapp.com/drag_and_drop

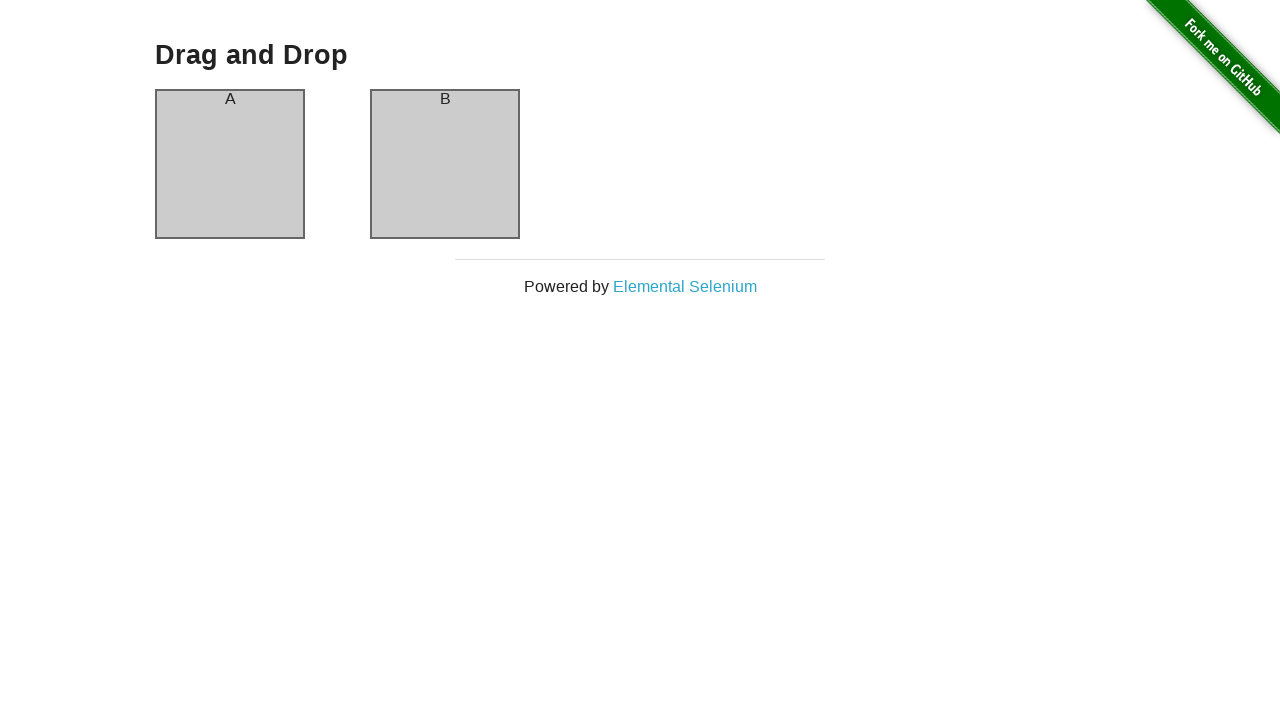

Located column A drag source element
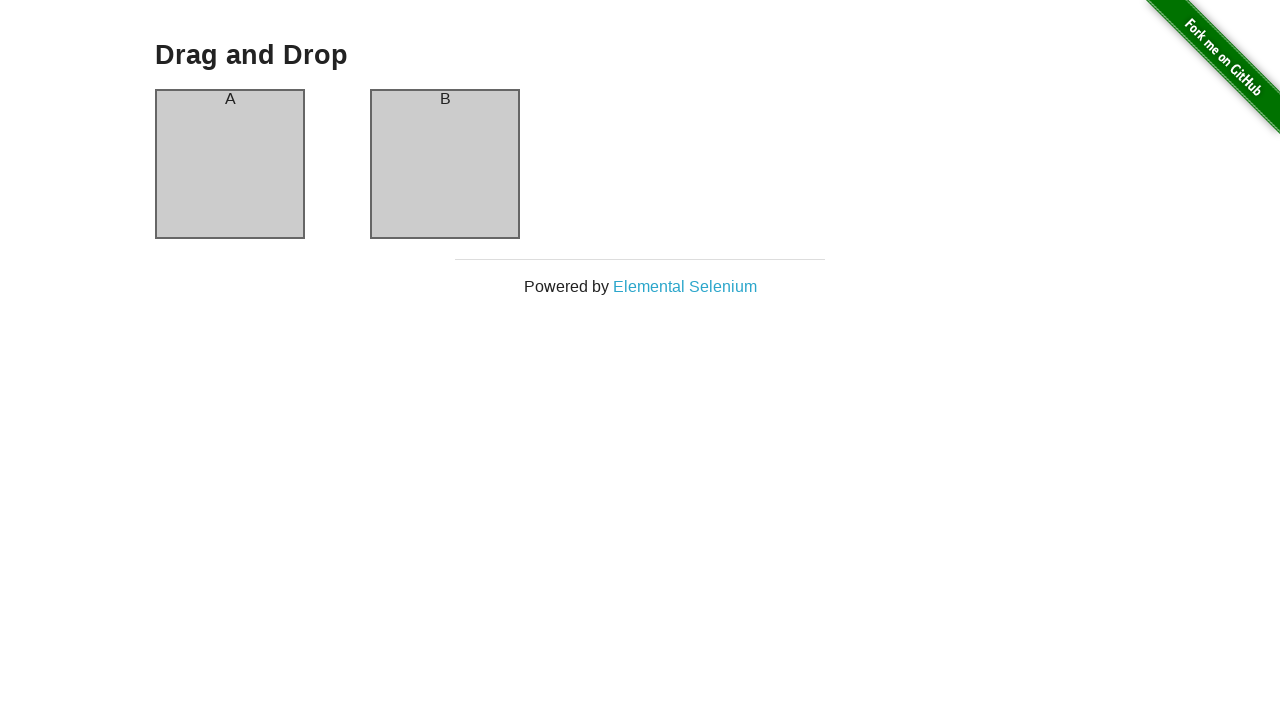

Located column B drop target element
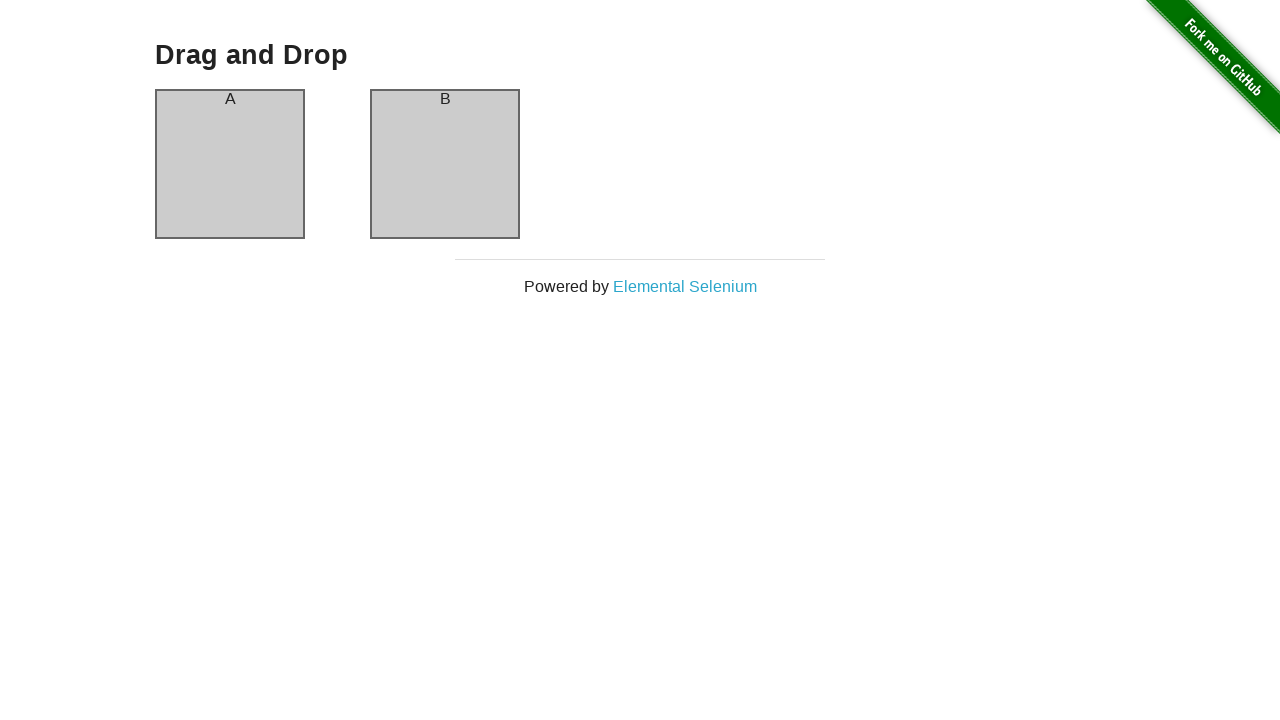

Dragged column A to column B at (445, 164)
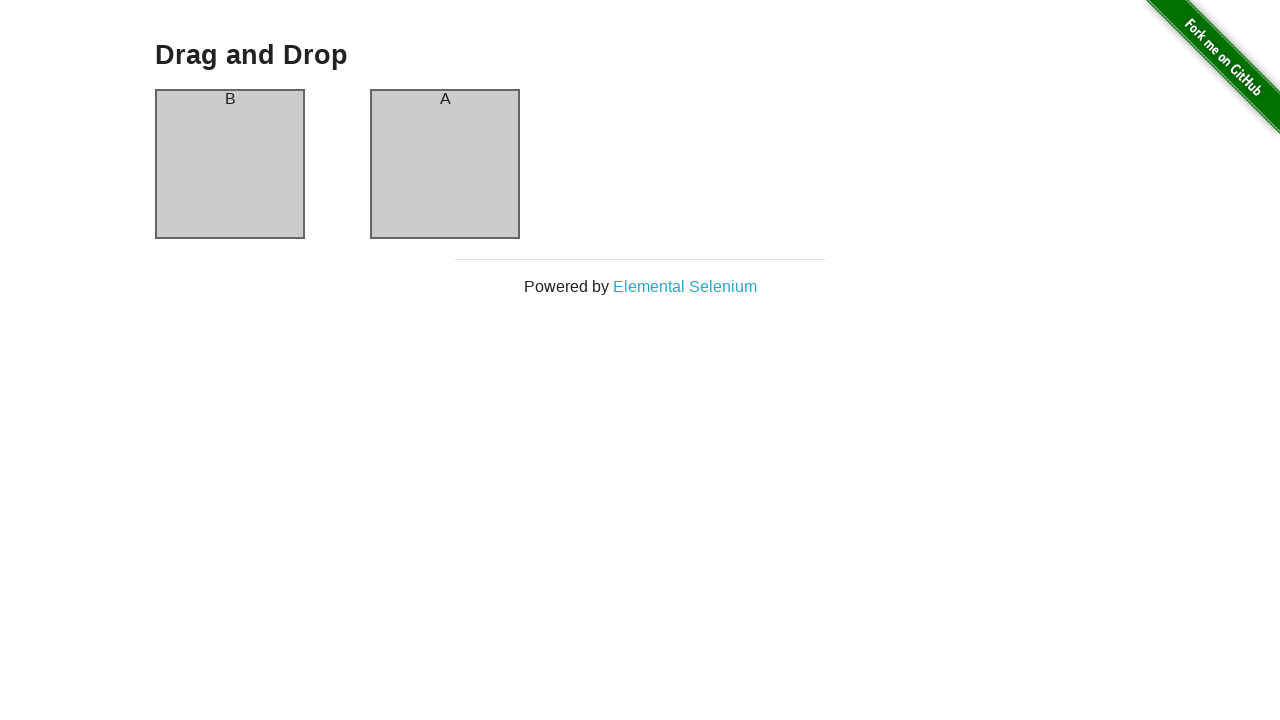

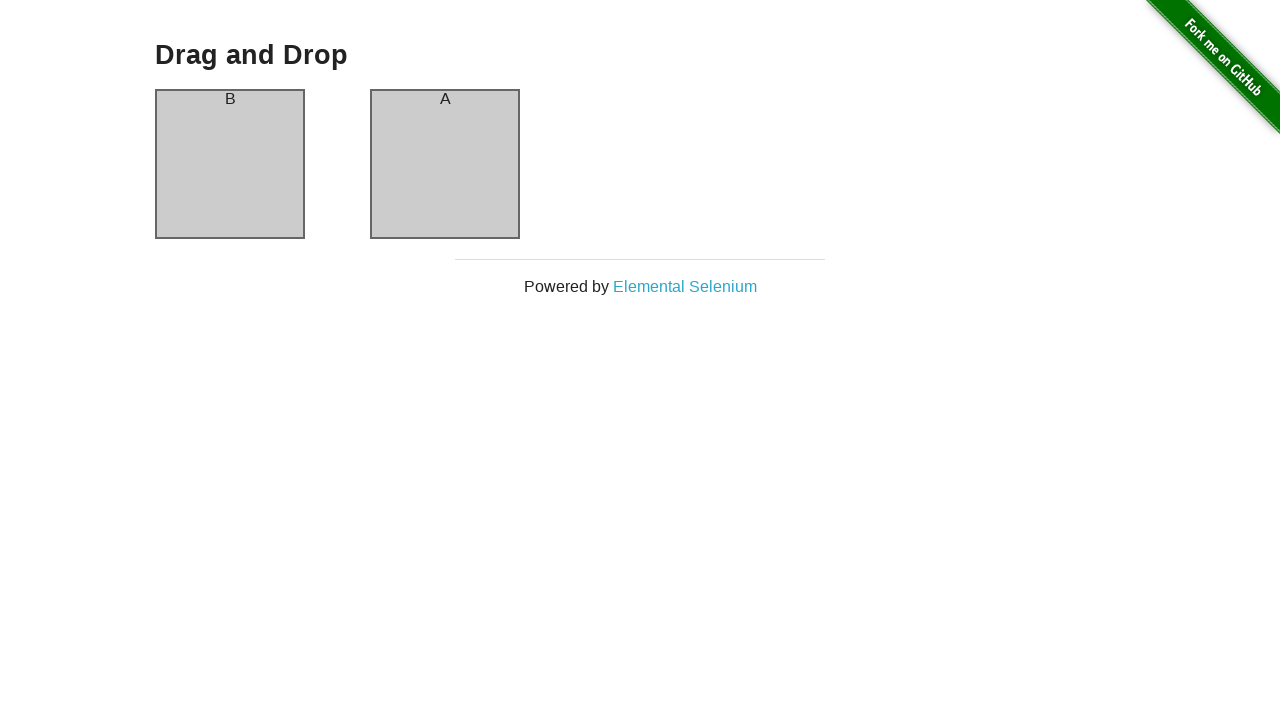